Tests various dropdown and selection controls on a flight booking form, including currency selection, passenger count adjustment, and origin/destination city selection

Starting URL: https://rahulshettyacademy.com/dropdownsPractise/

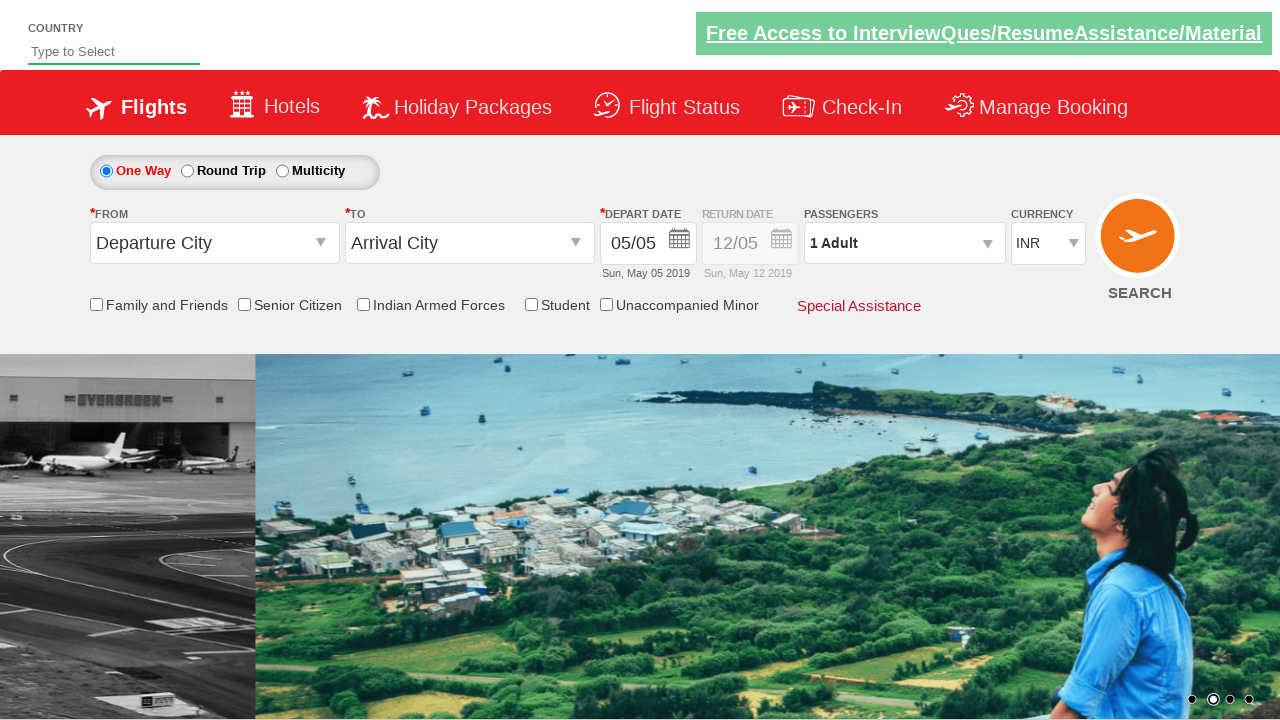

Selected USD currency from dropdown by index on select[name='ctl00$mainContent$DropDownListCurrency']
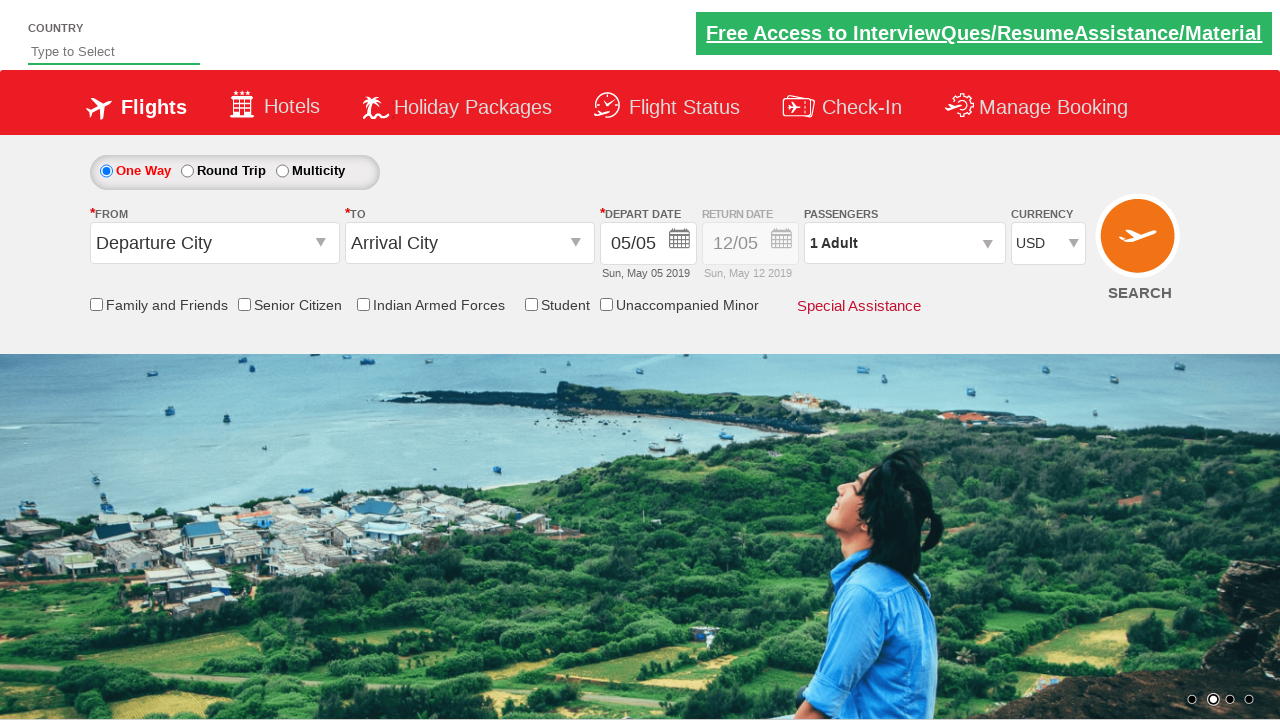

Selected AED currency from dropdown by value on select[name='ctl00$mainContent$DropDownListCurrency']
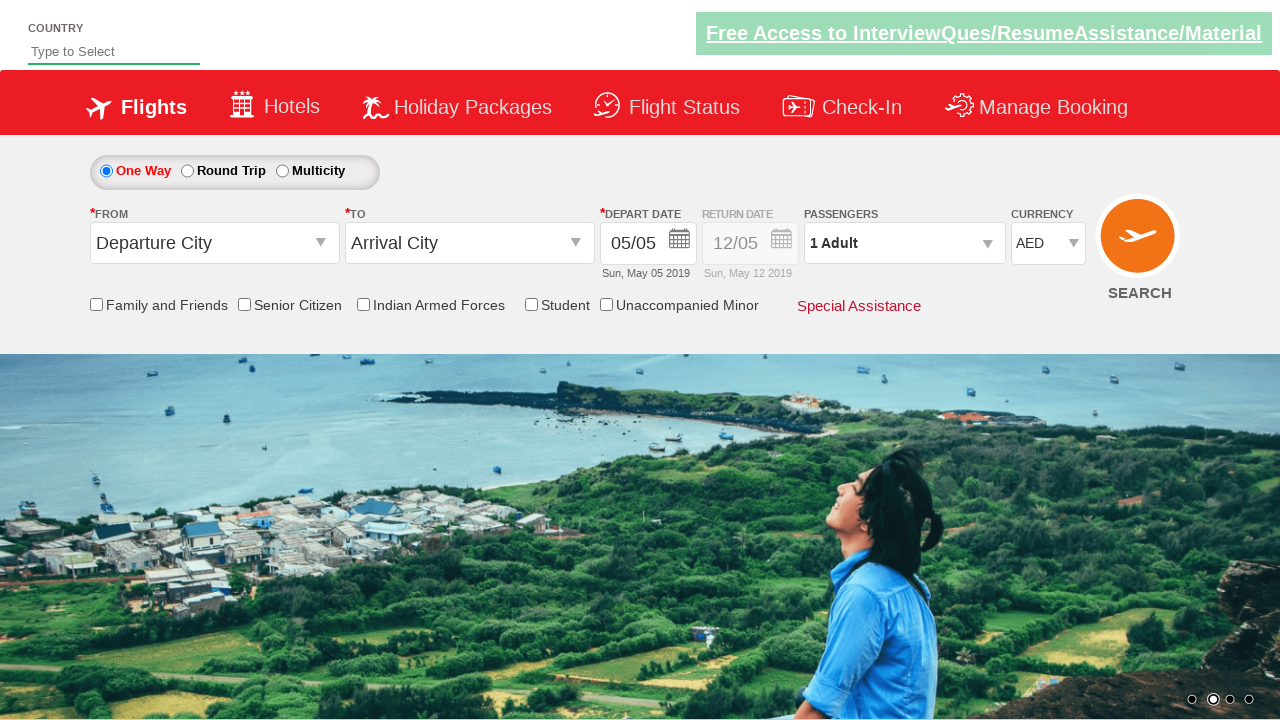

Clicked on passenger info div to open passenger selection at (904, 243) on div#divpaxinfo
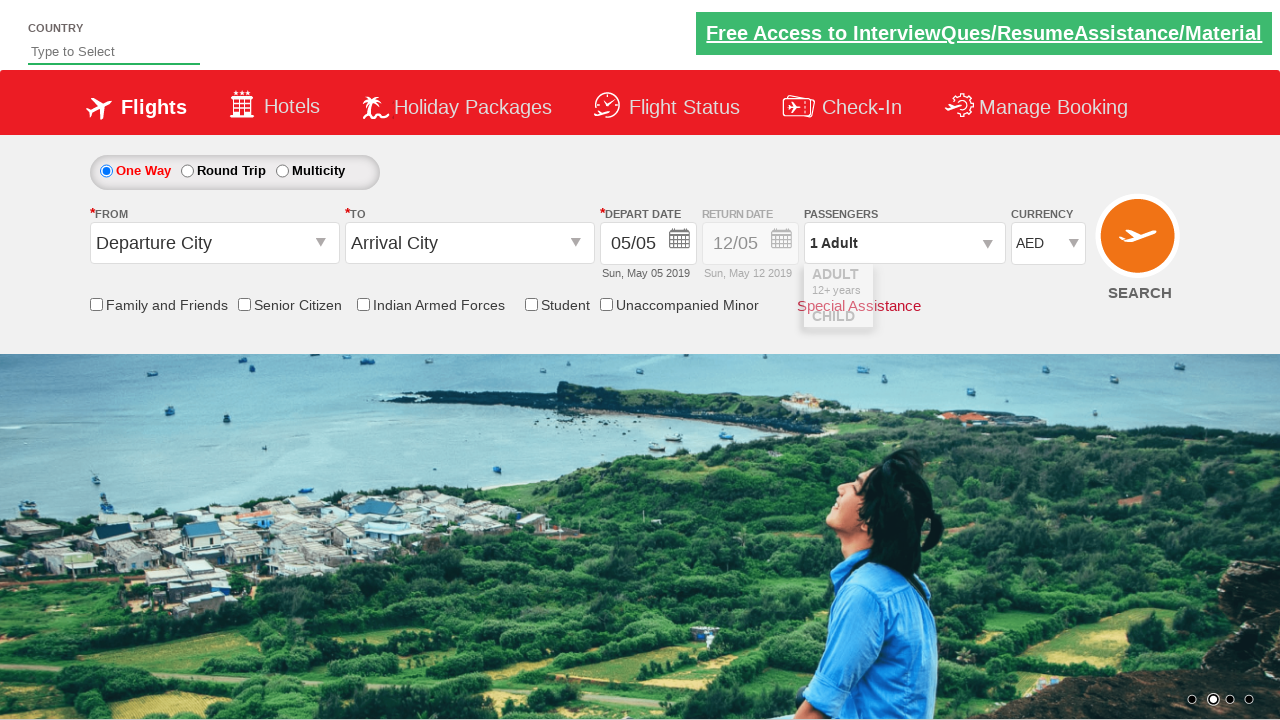

Clicked adult increment button (iteration 1/5) at (982, 288) on span#hrefIncAdt
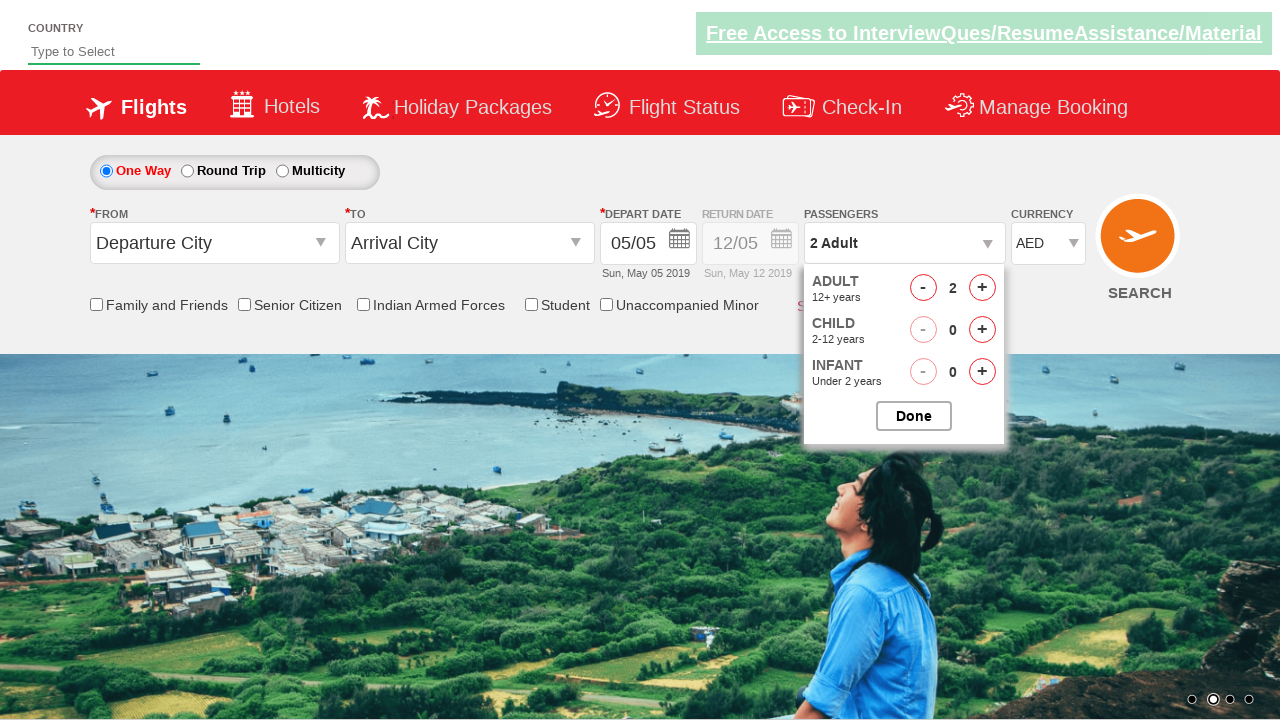

Waited 500ms for UI update
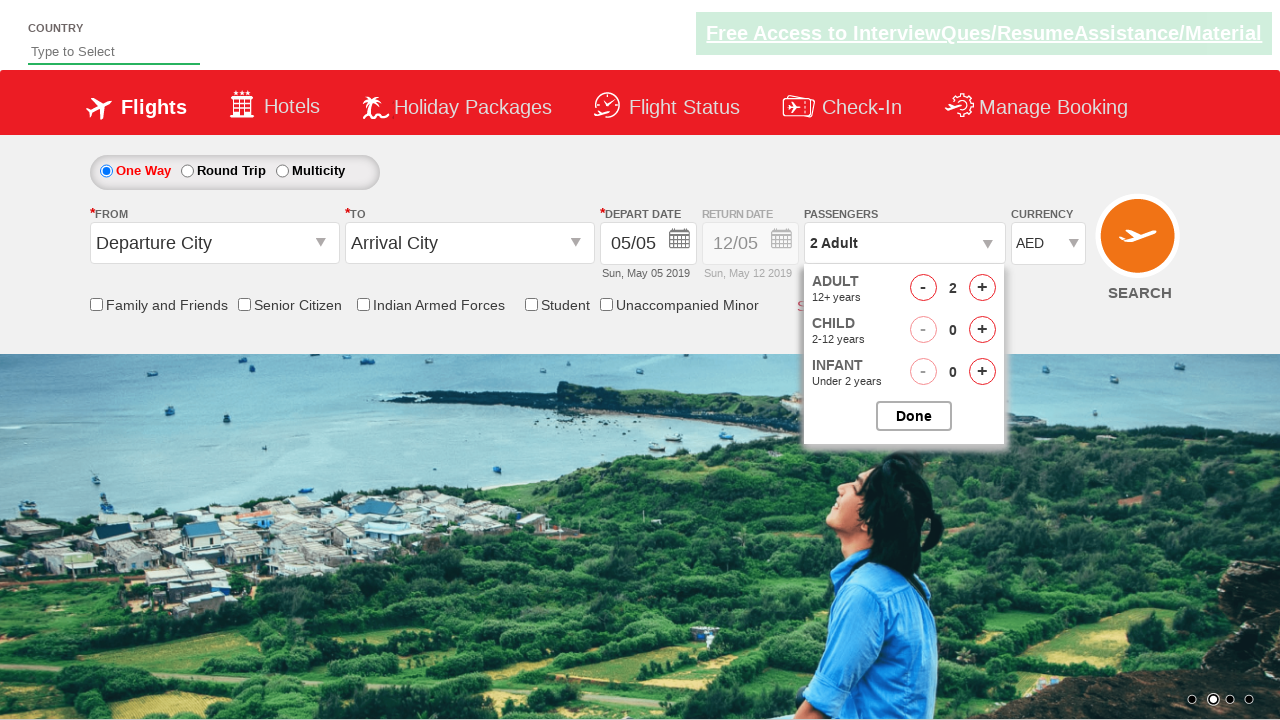

Clicked adult increment button (iteration 2/5) at (982, 288) on span#hrefIncAdt
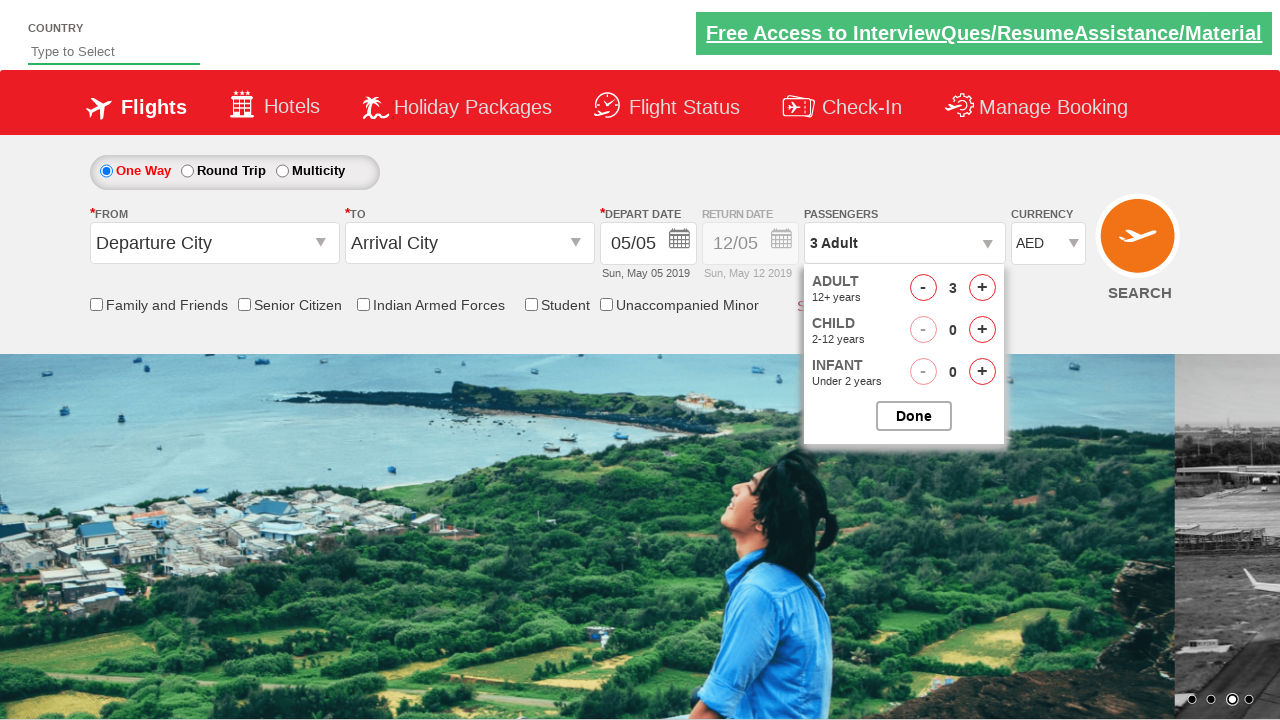

Waited 500ms for UI update
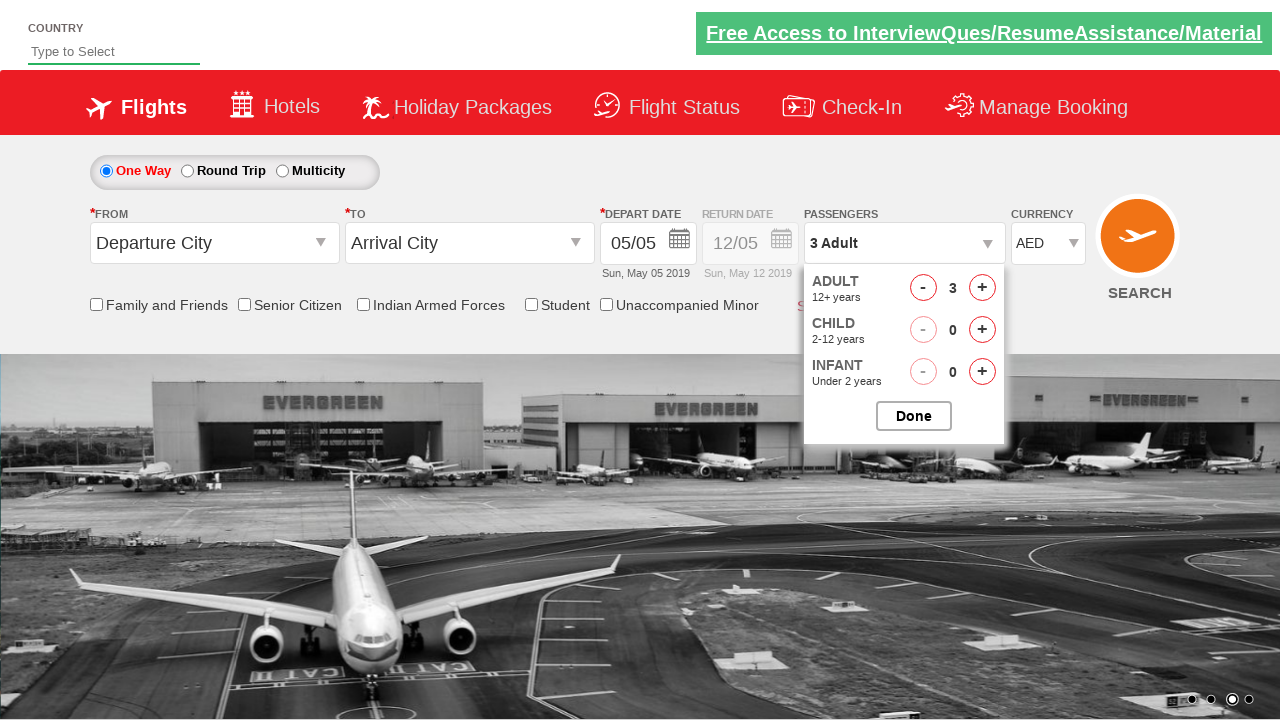

Clicked adult increment button (iteration 3/5) at (982, 288) on span#hrefIncAdt
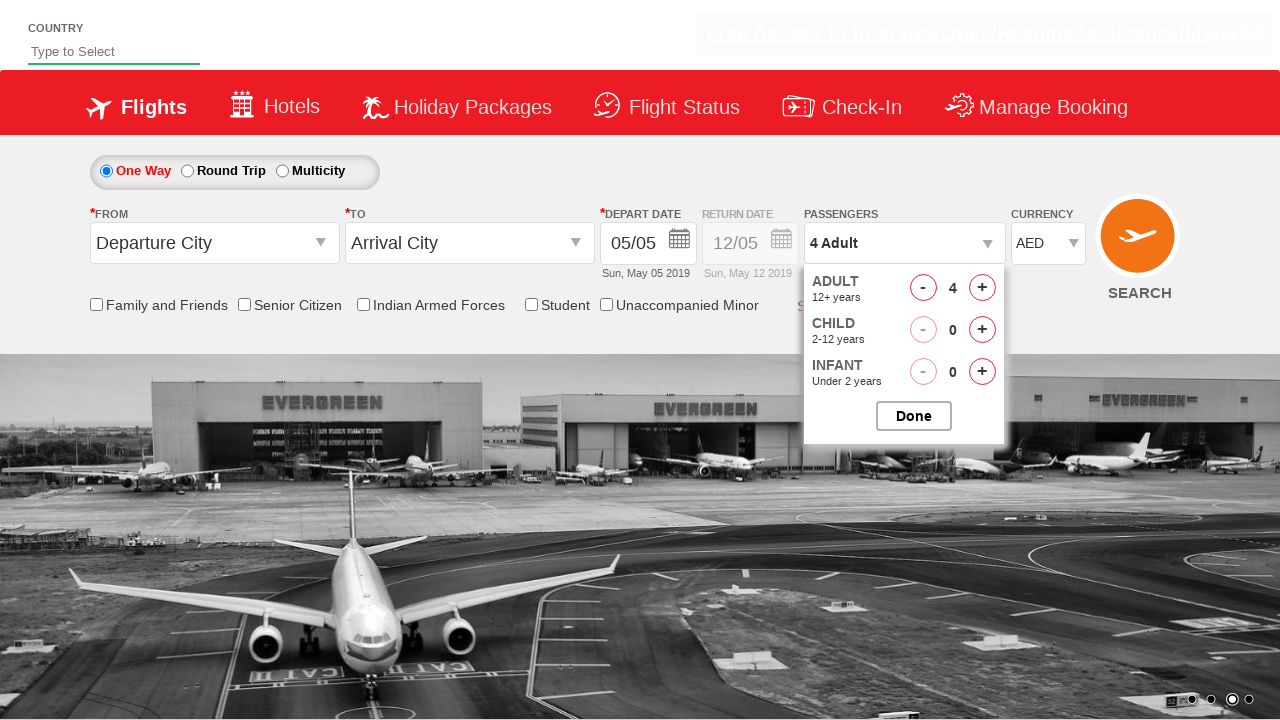

Waited 500ms for UI update
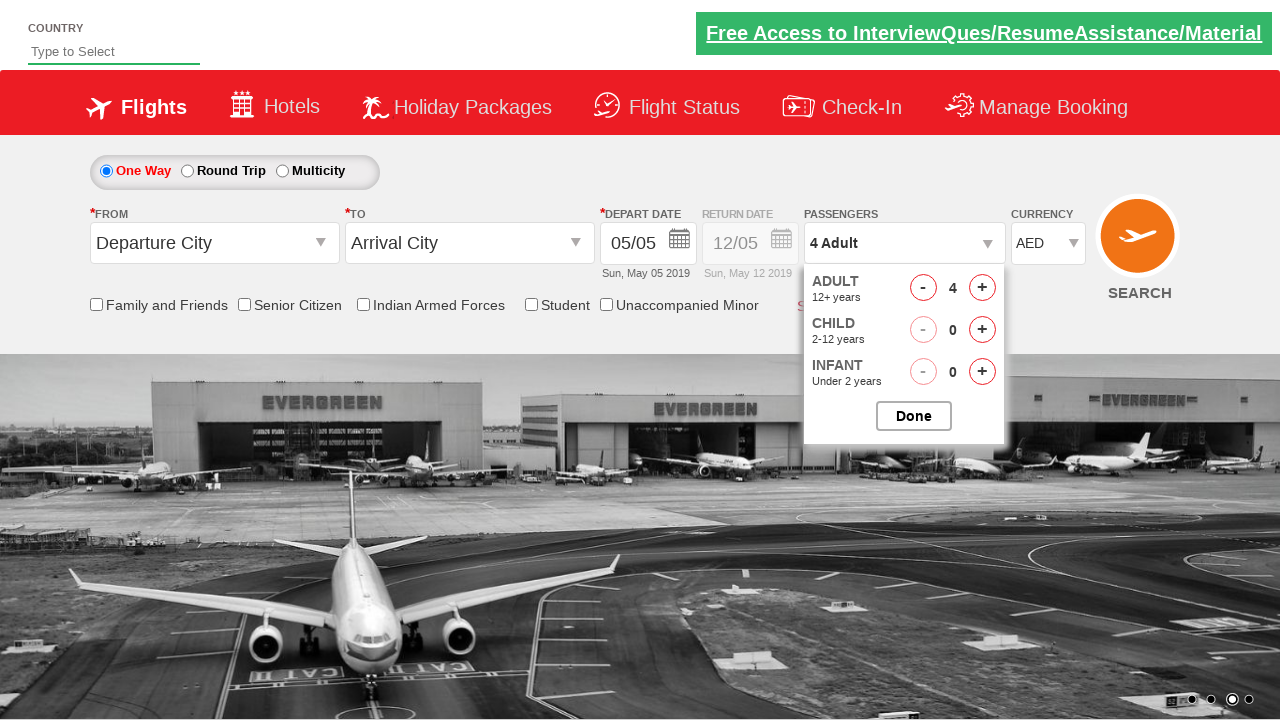

Clicked adult increment button (iteration 4/5) at (982, 288) on span#hrefIncAdt
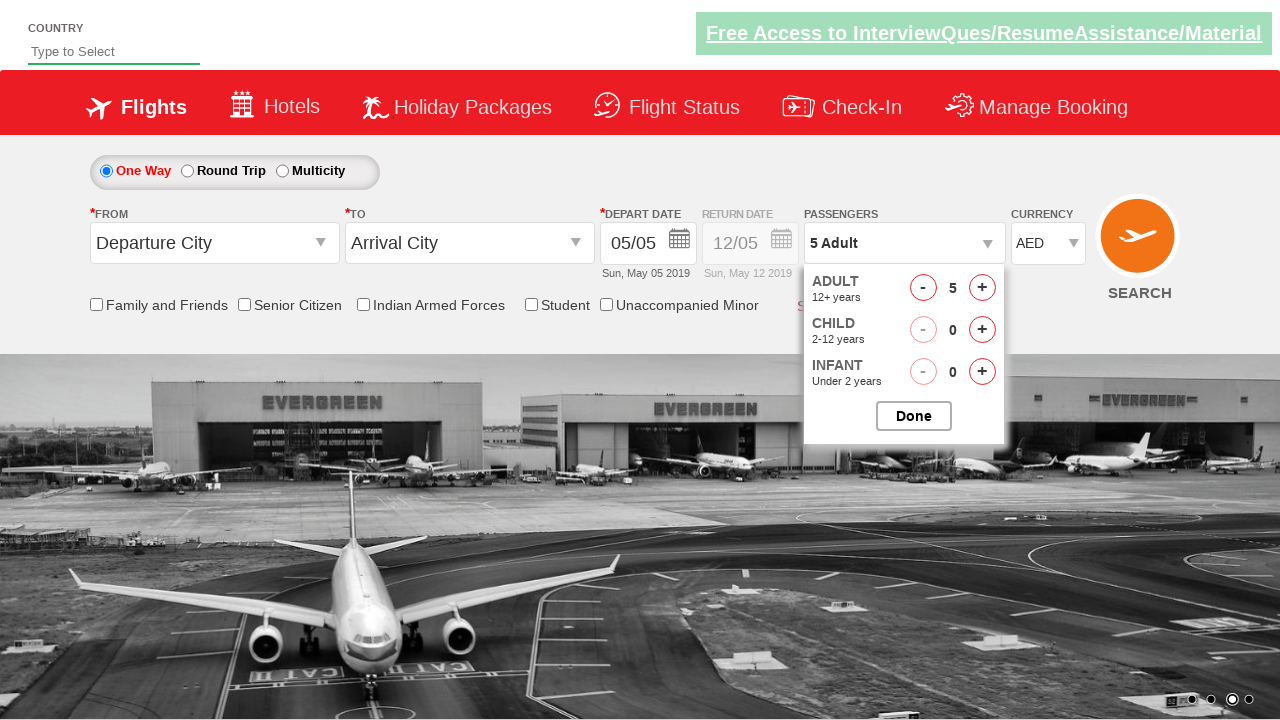

Waited 500ms for UI update
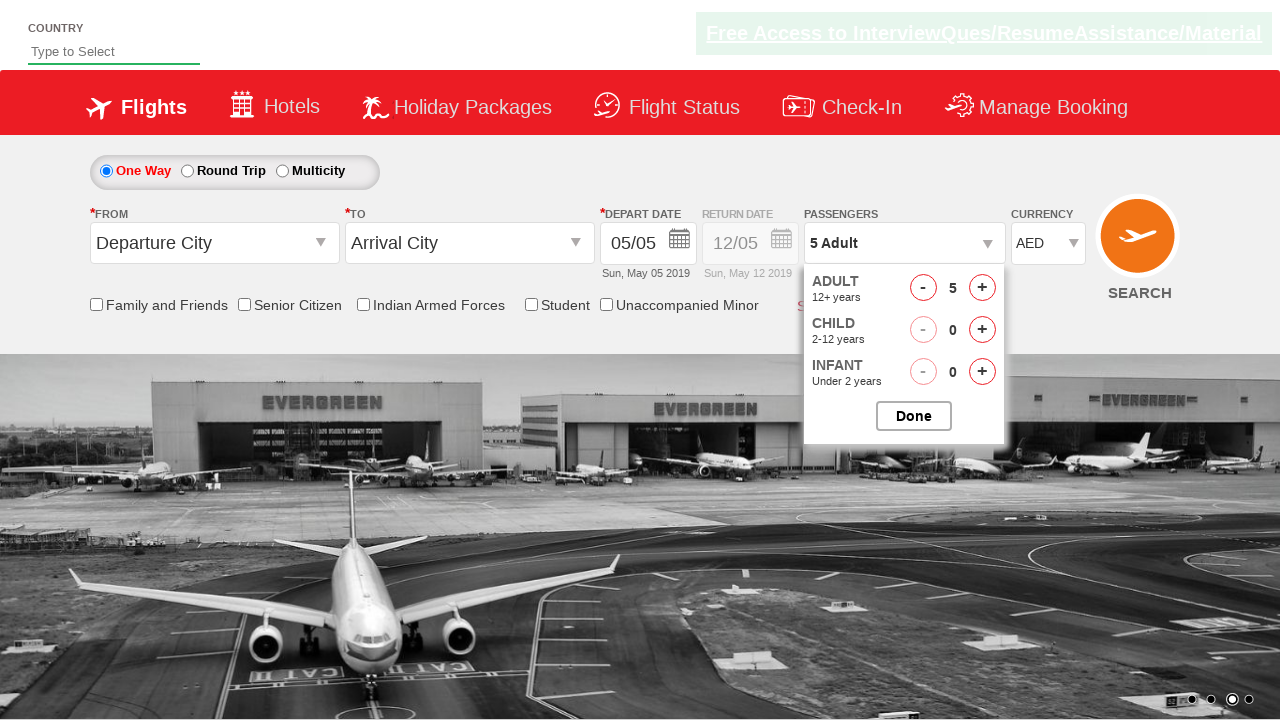

Clicked adult increment button (iteration 5/5) at (982, 288) on span#hrefIncAdt
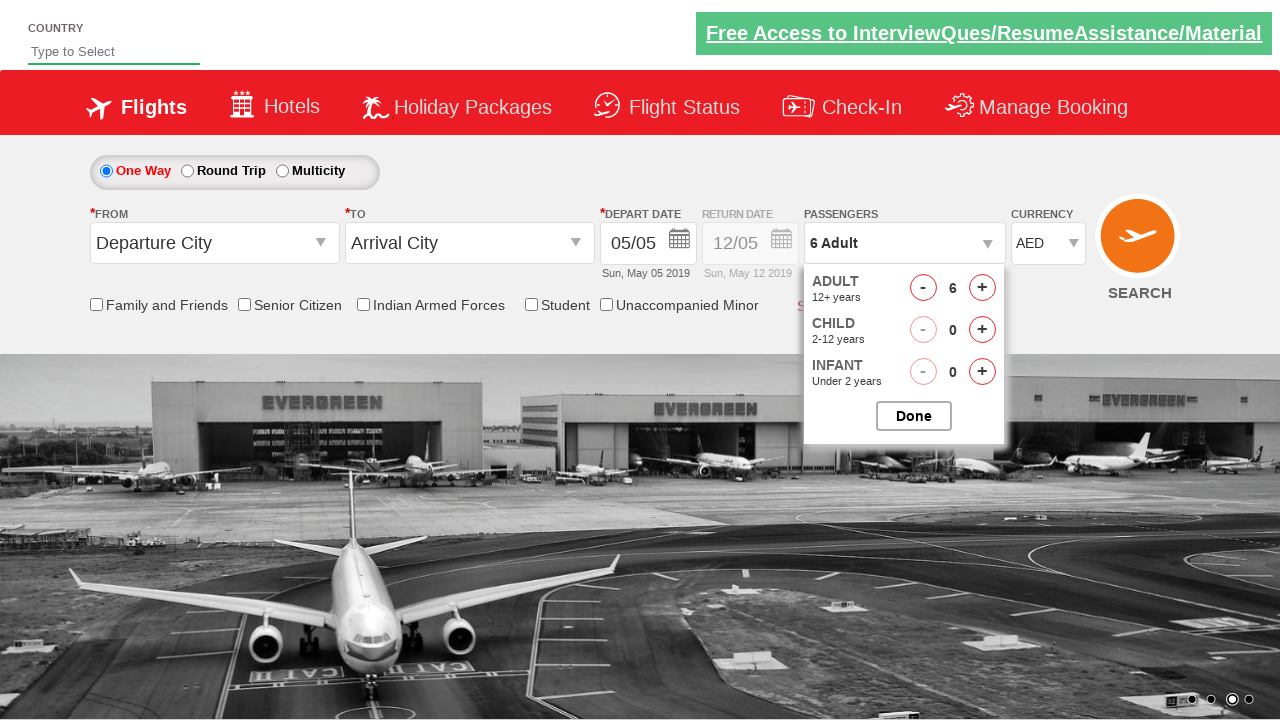

Waited 500ms for UI update
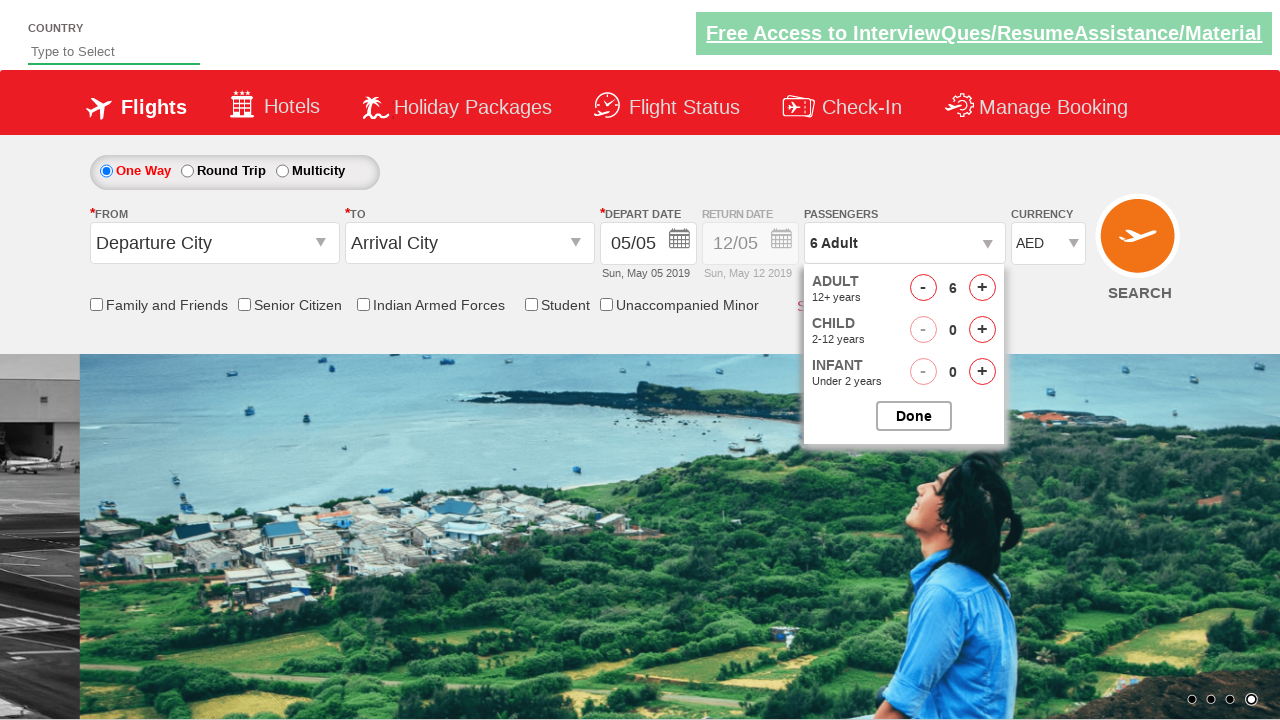

Clicked on origin station dropdown at (323, 244) on span#ctl00_mainContent_ddl_originStation1_CTXTaction
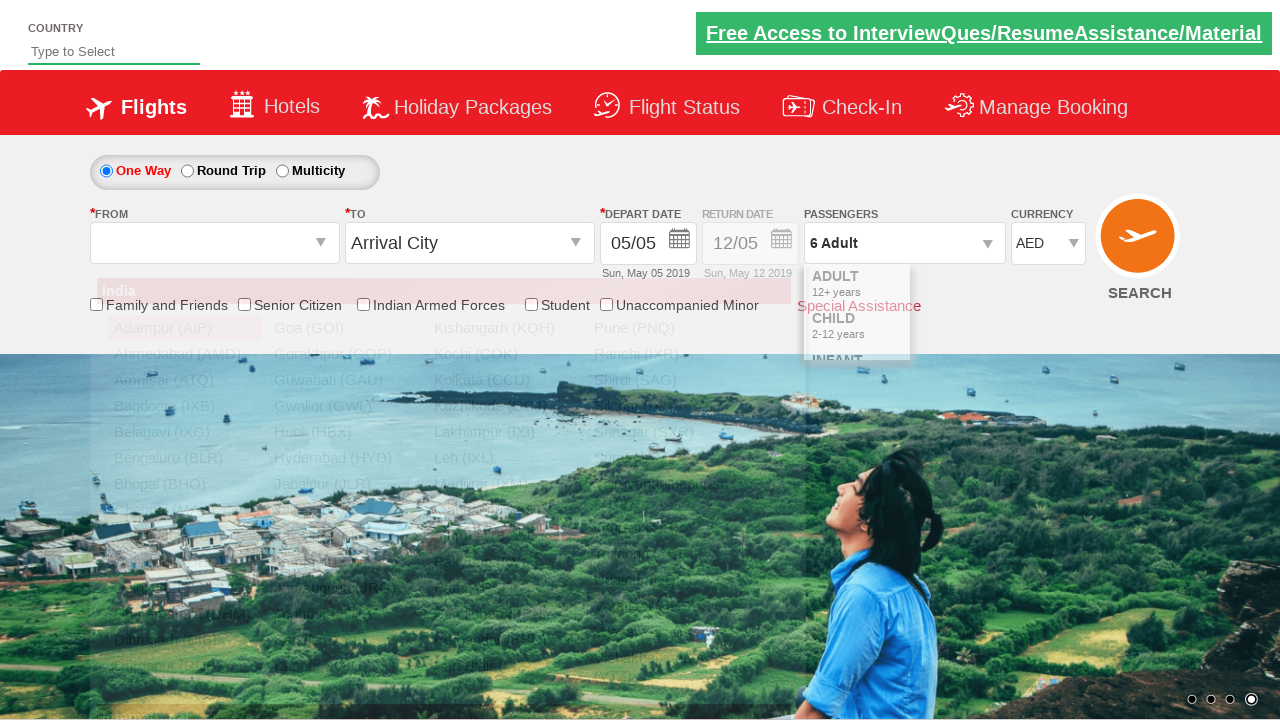

Selected Delhi (DEL) as origin city at (184, 588) on a:has-text('Delhi (DEL)')
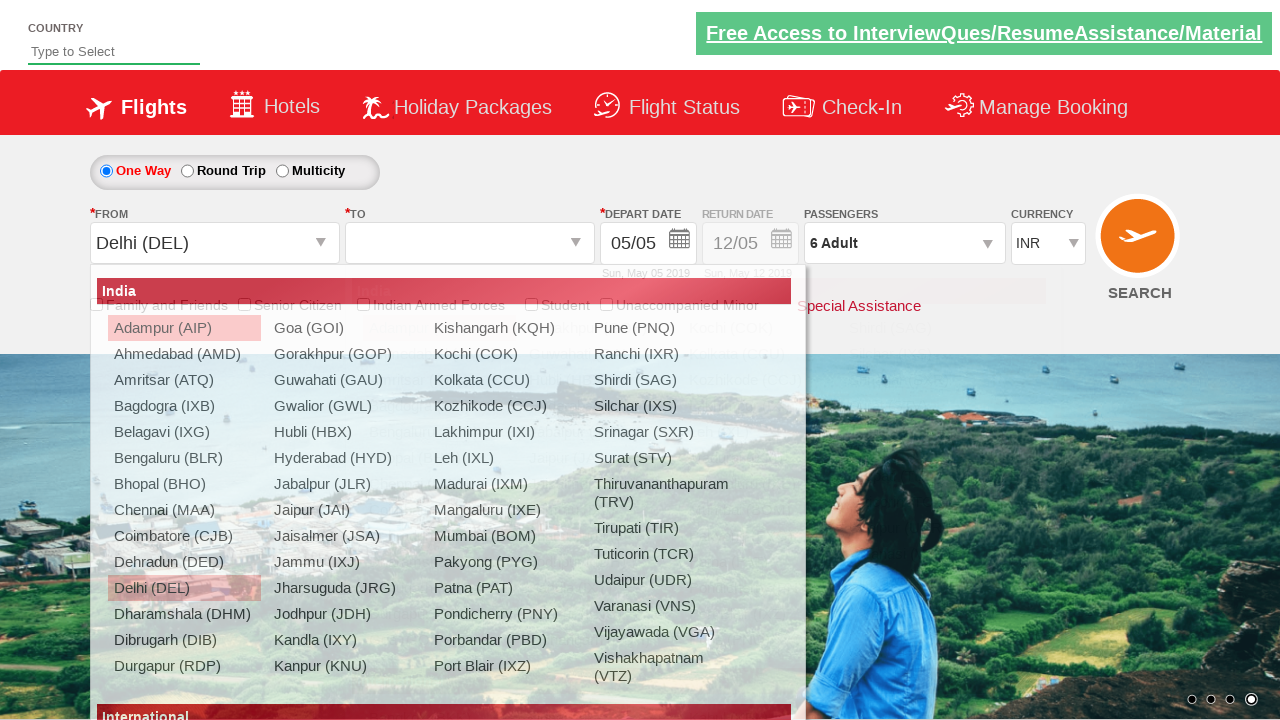

Selected Mumbai (BOM) as destination city at (759, 510) on a:has-text('Mumbai (BOM)') >> nth=1
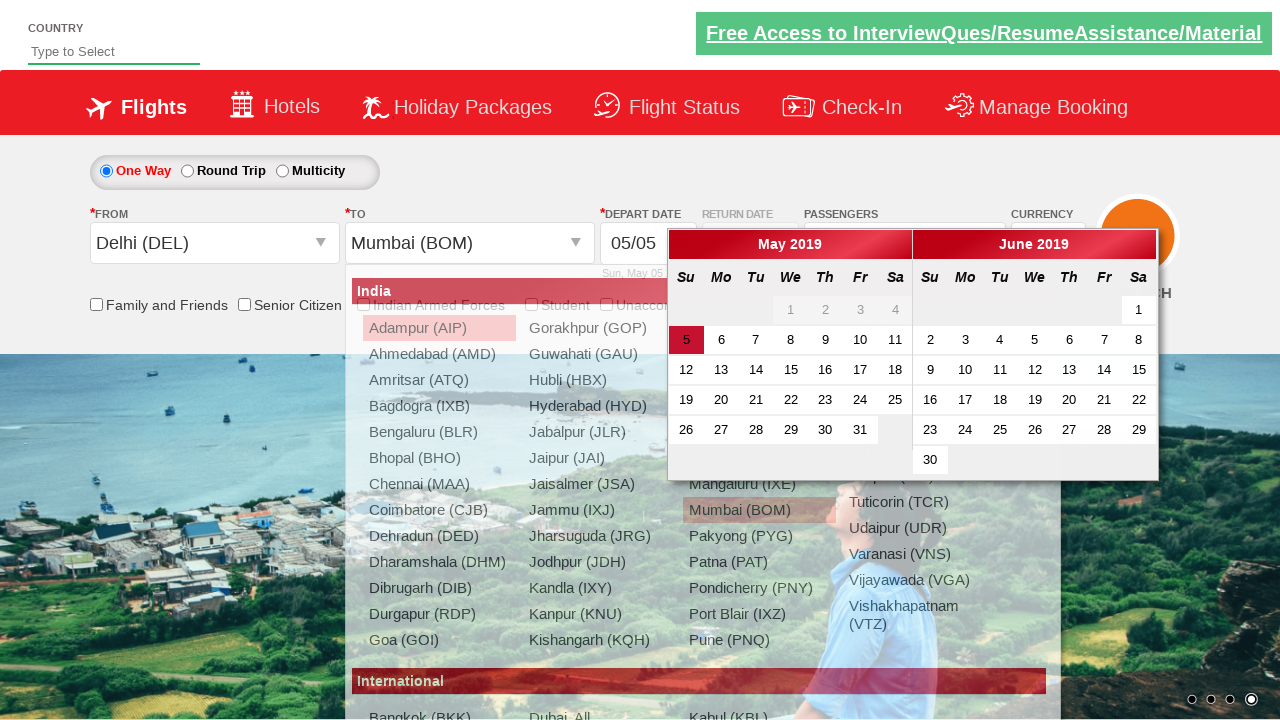

Waited 1000ms for destination selection to complete
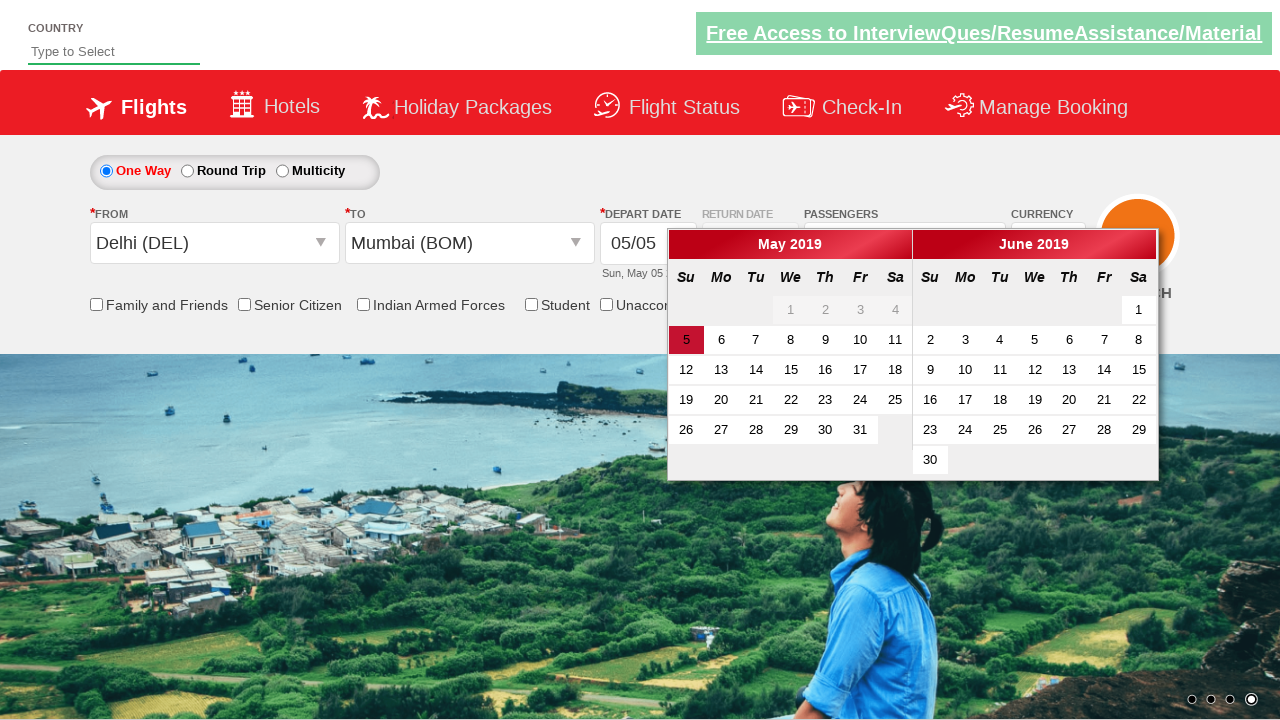

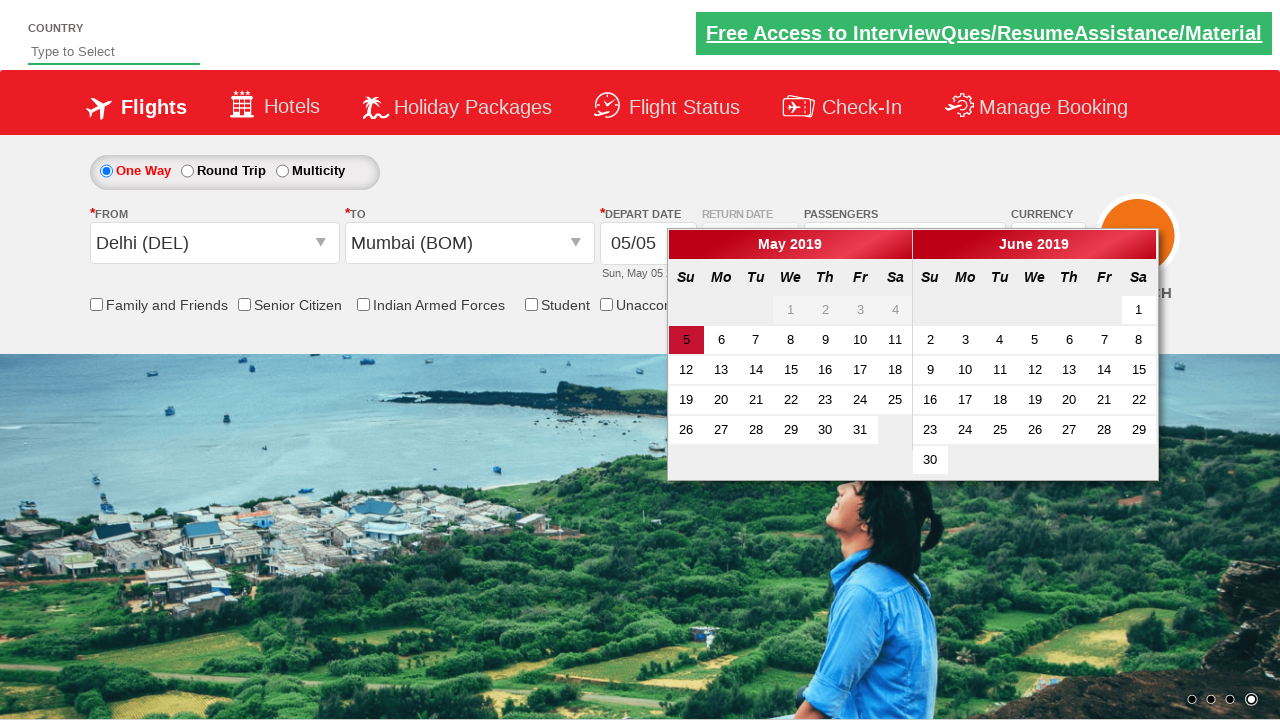